Tests dropdown selection by selecting Option2 from a dropdown menu and verifying the selection

Starting URL: https://www.rahulshettyacademy.com/AutomationPractice/

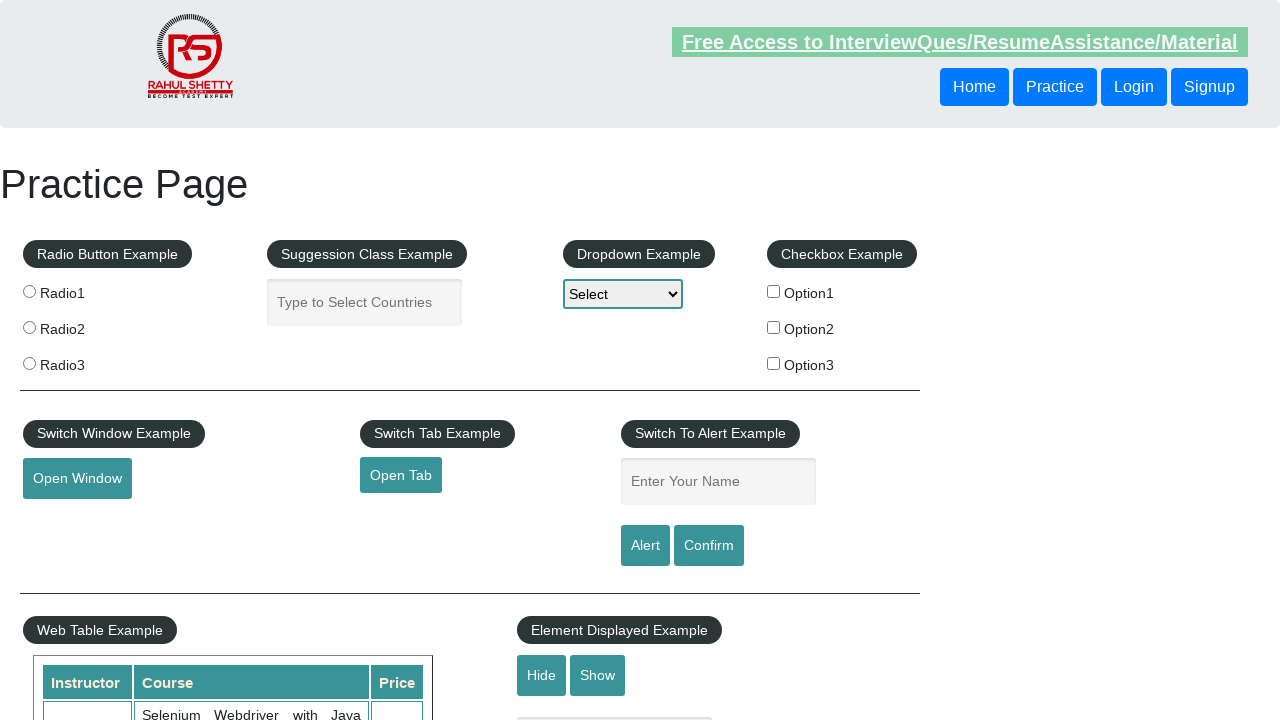

Navigated to AutomationPractice page
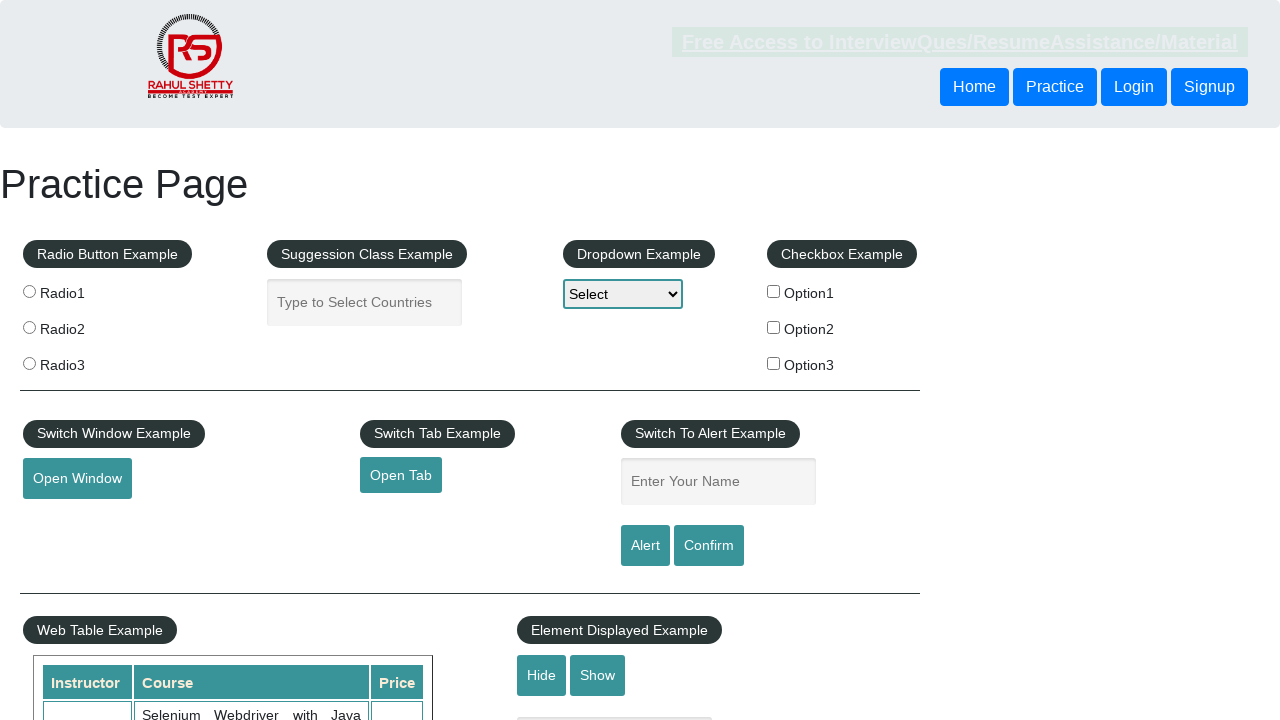

Selected 'option2' from dropdown menu on #dropdown-class-example
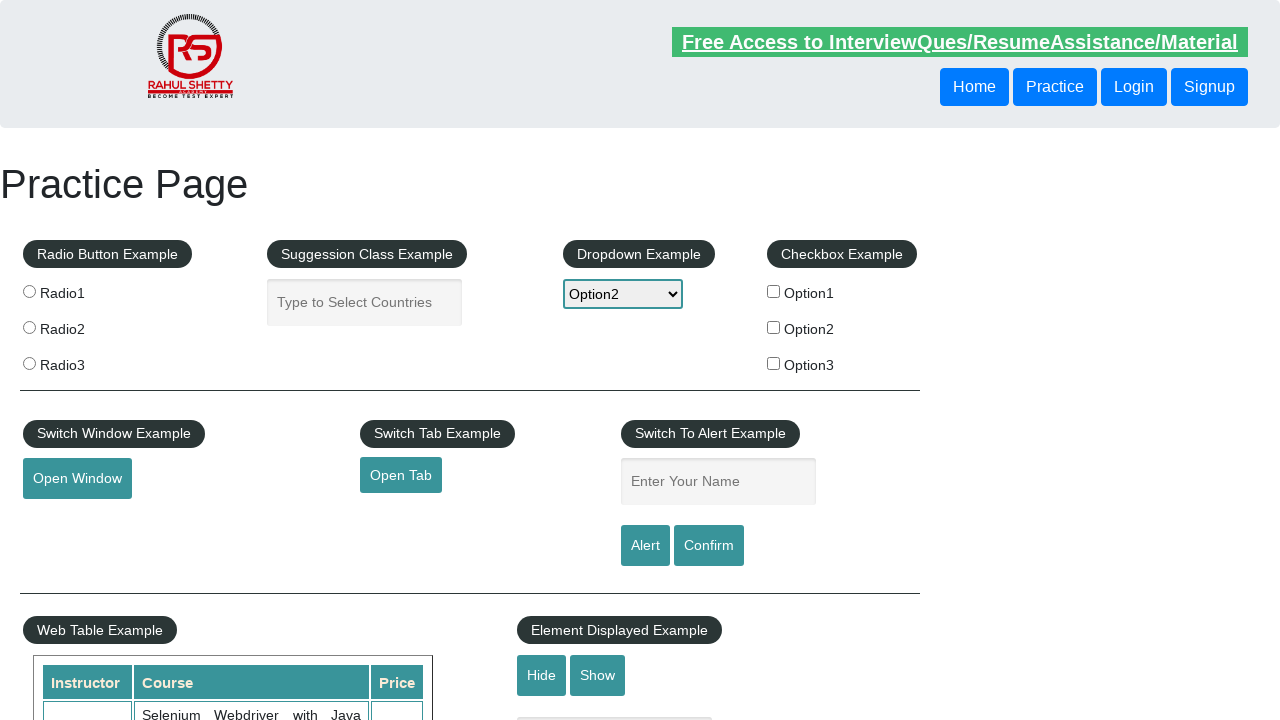

Retrieved selected dropdown value
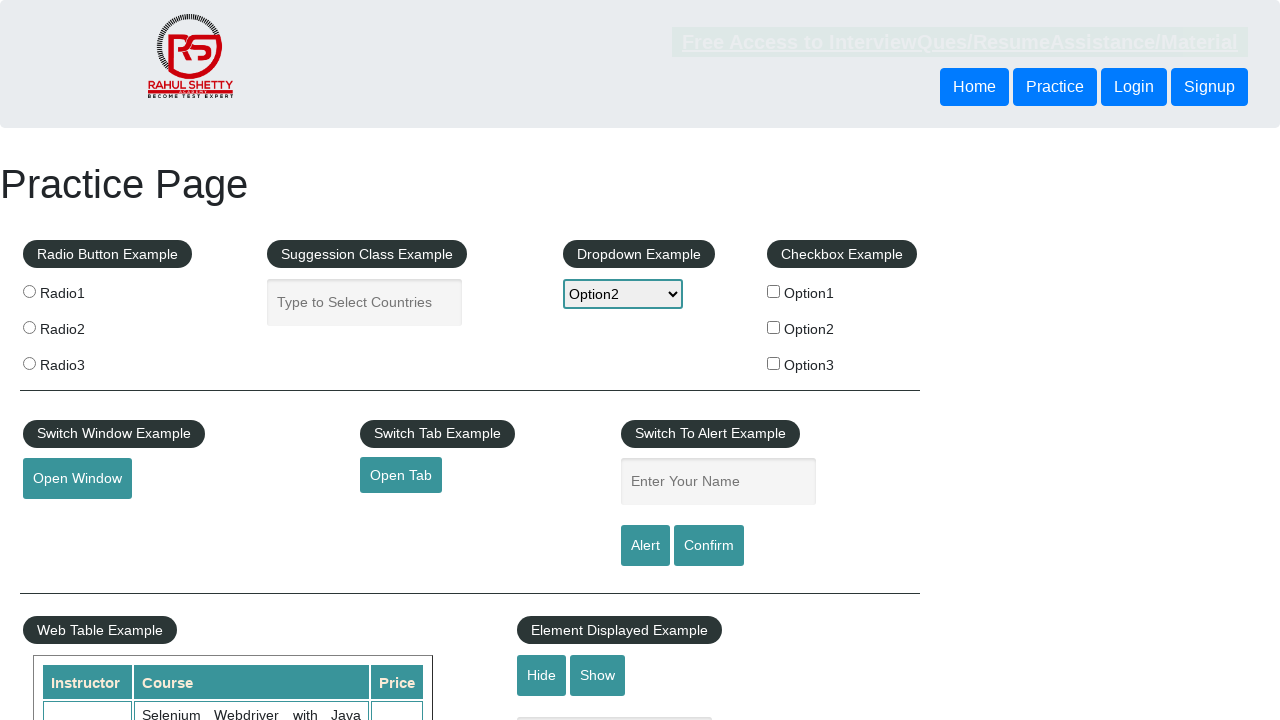

Verified that Option2 is selected in dropdown
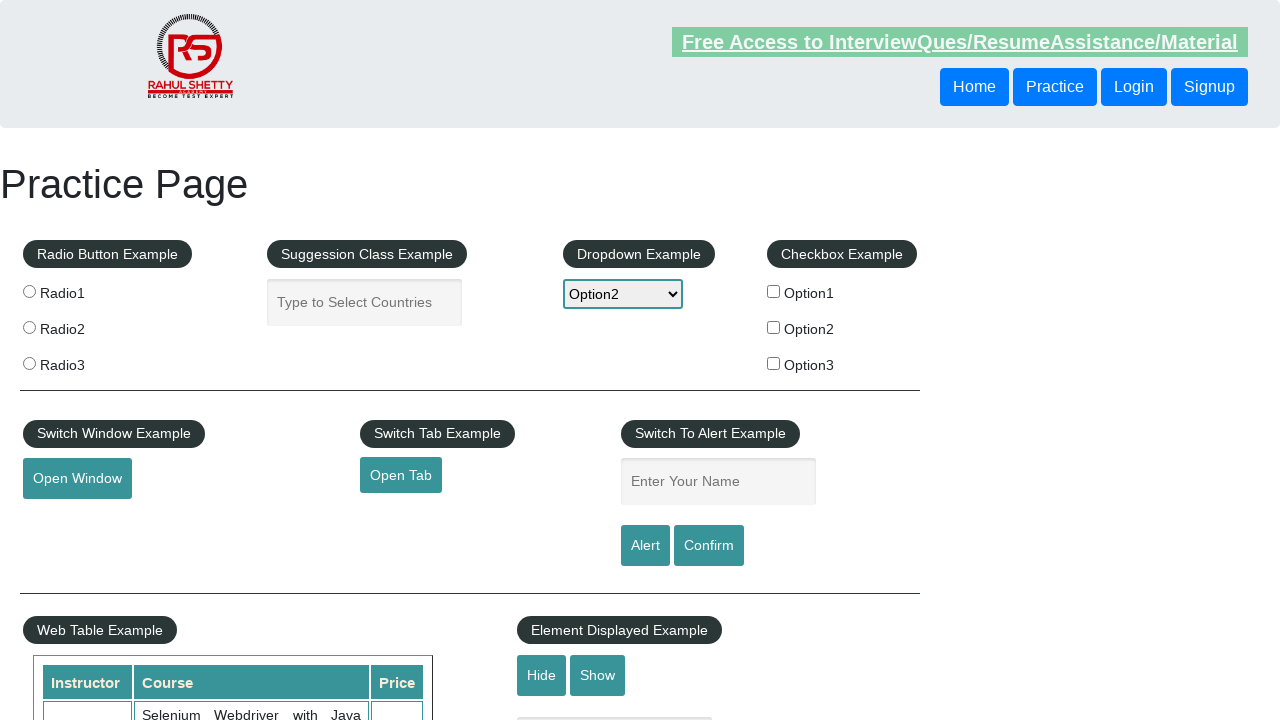

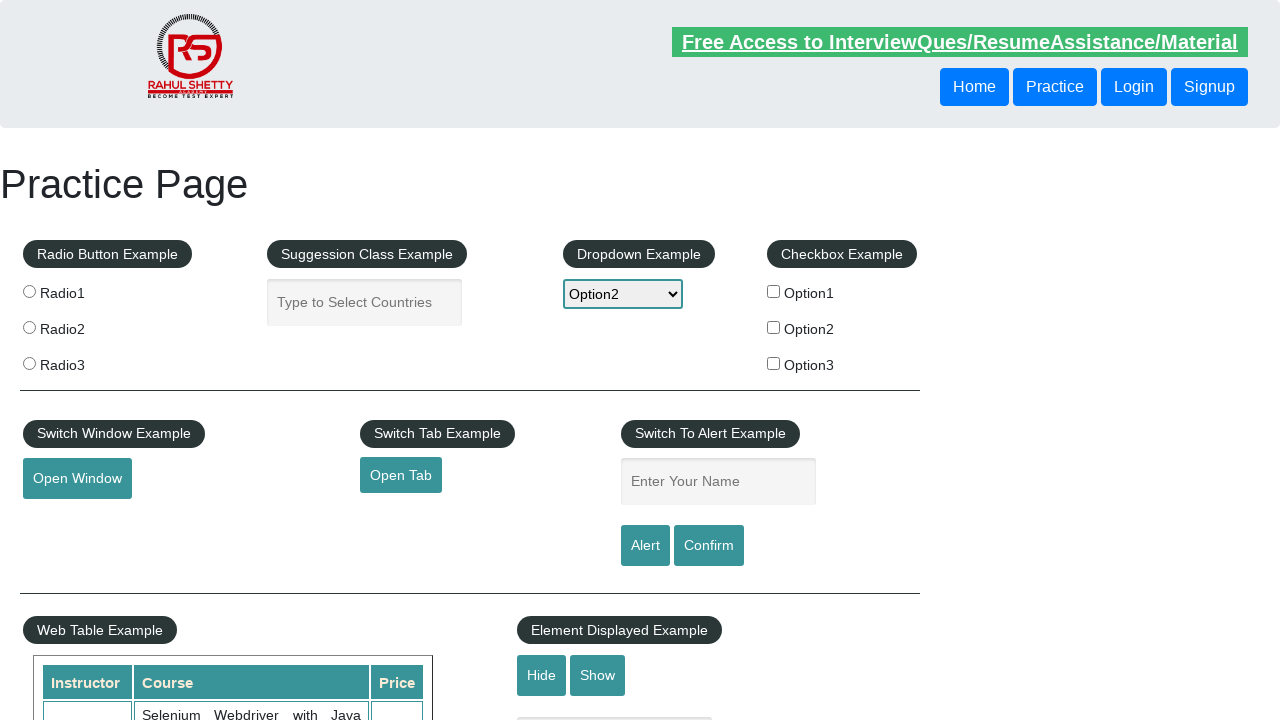